Navigates to Flipkart homepage and verifies the page loads successfully by waiting for the page to be ready

Starting URL: https://www.flipkart.com

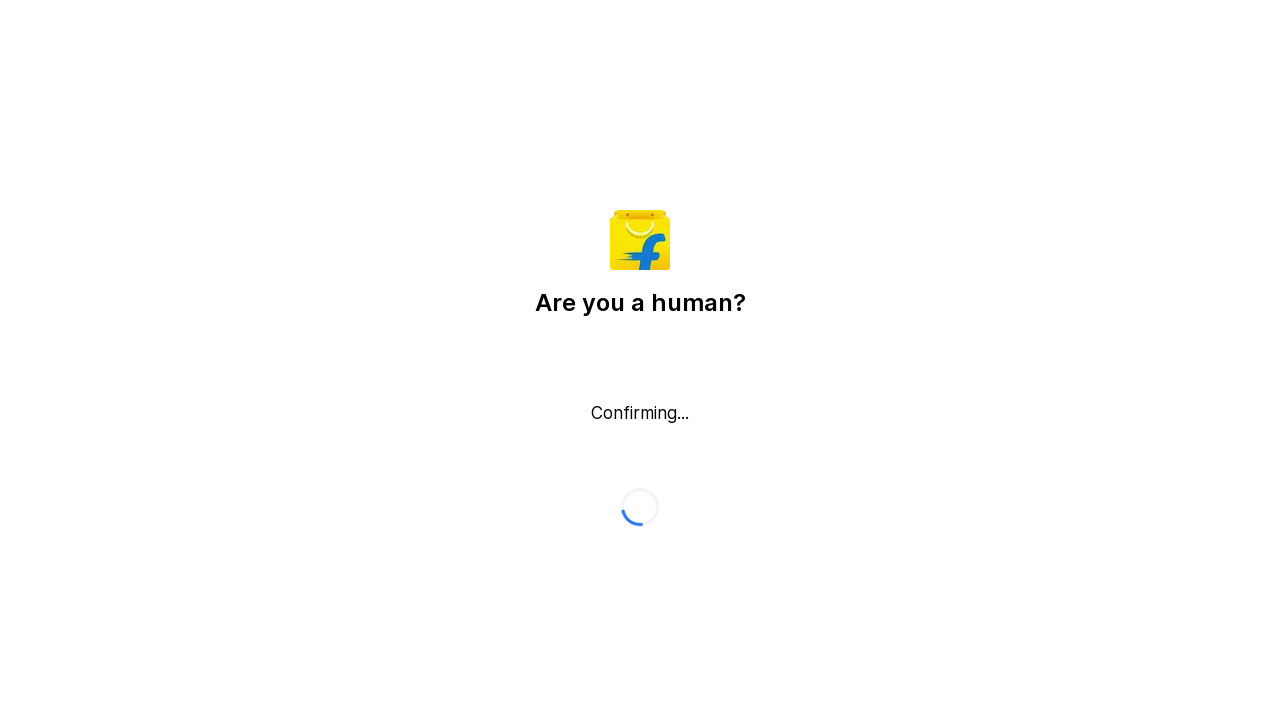

Waited for page DOM to be fully loaded
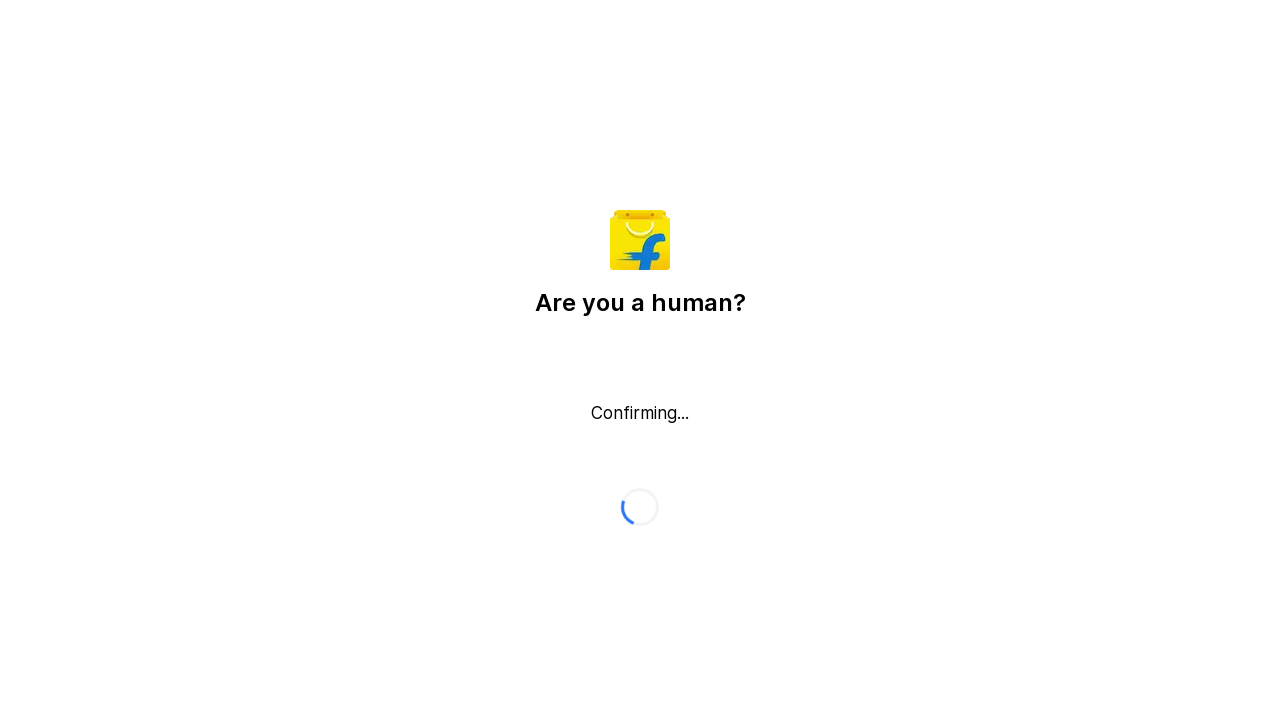

Verified page body element is present
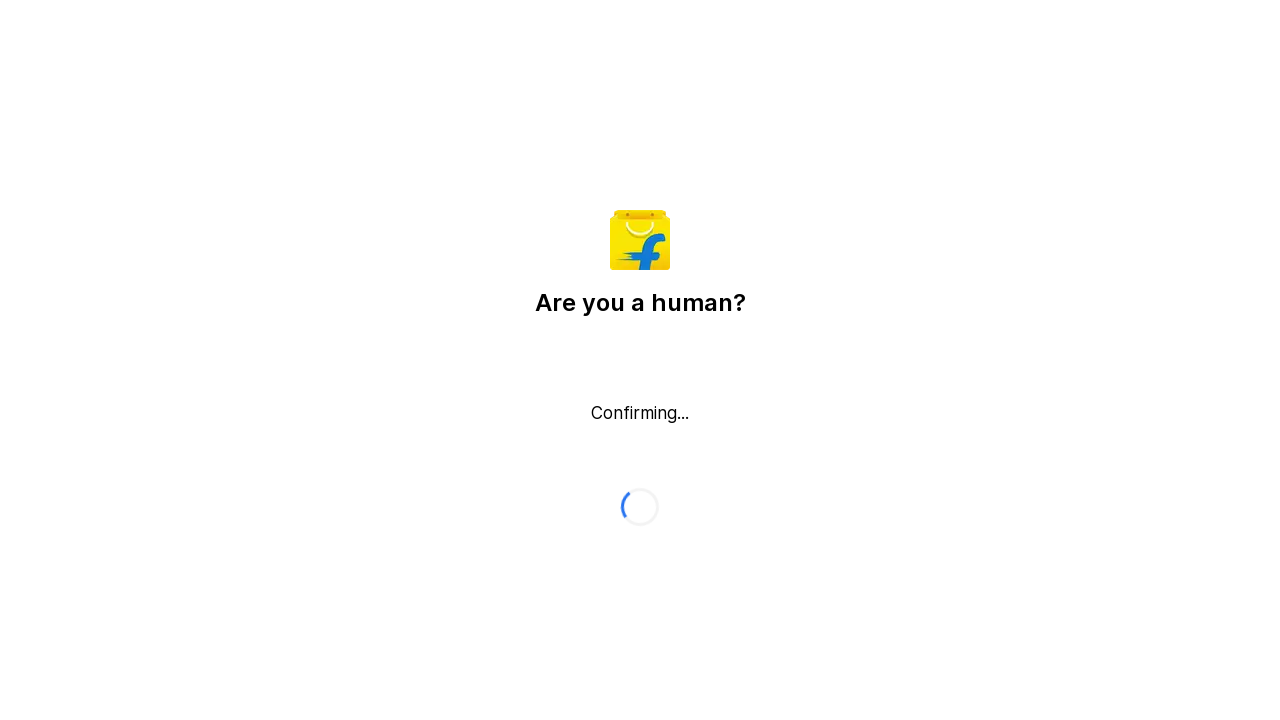

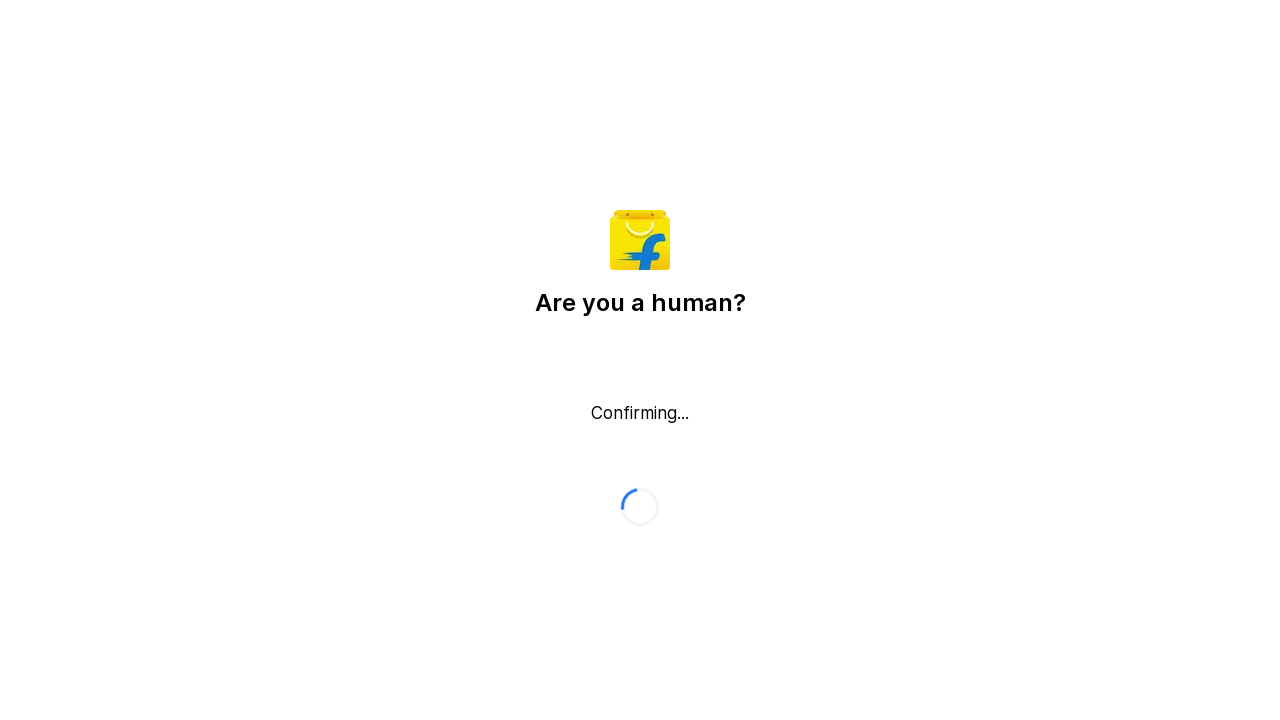